Navigates to the Harley Davidson India website homepage

Starting URL: https://www.harley-davidson.com/in/en/index.html

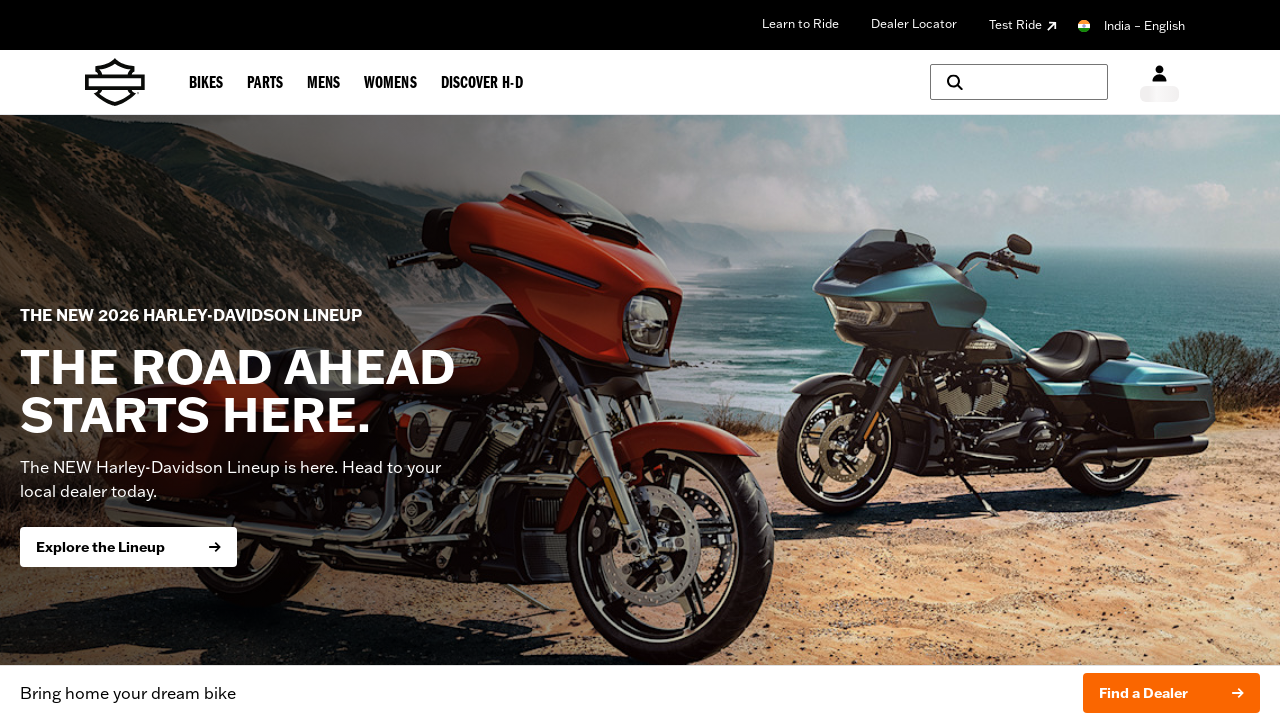

Navigated to Harley Davidson India website homepage
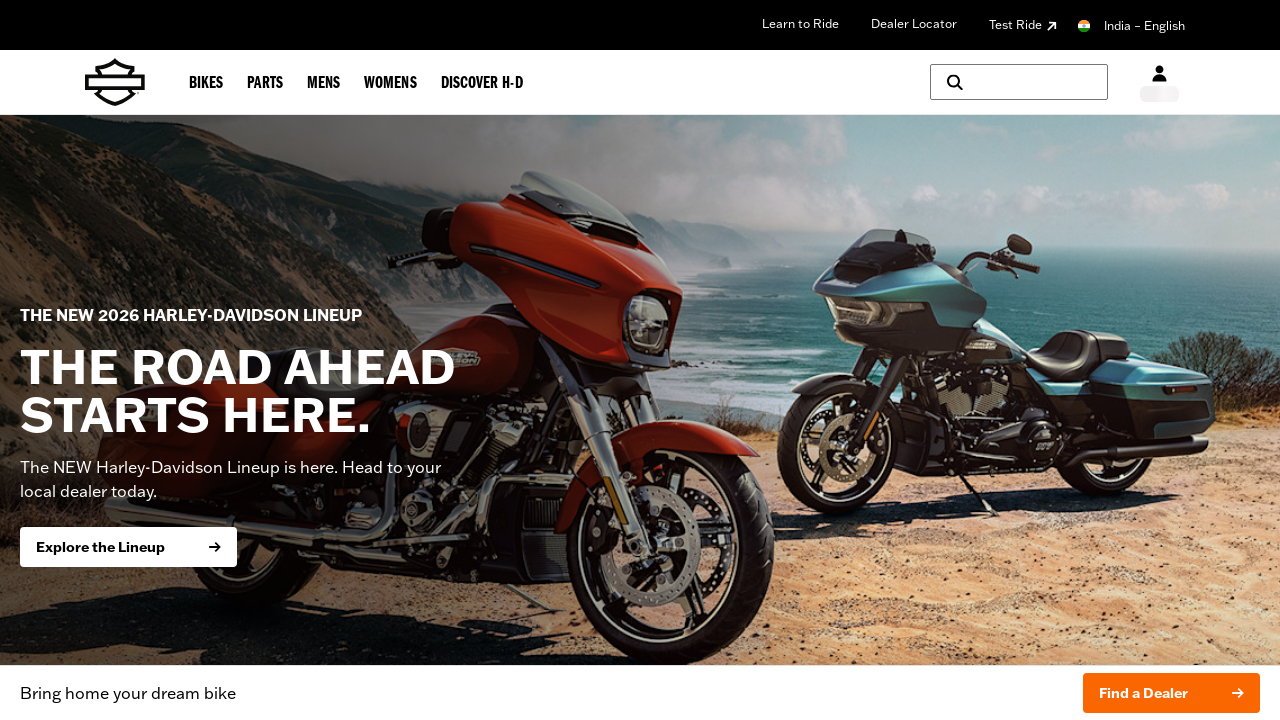

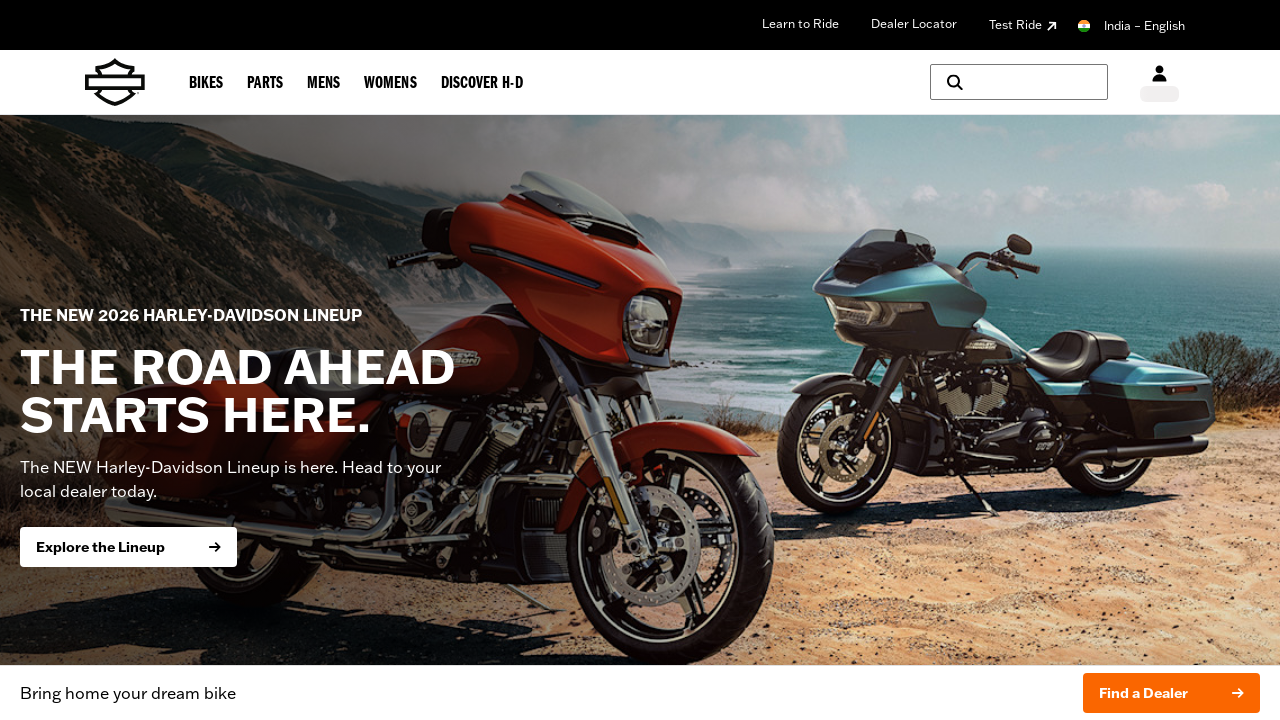